Tests a registration form by filling in required fields (first name, last name, email) and submitting the form, then verifies successful registration message

Starting URL: http://suninjuly.github.io/registration1.html

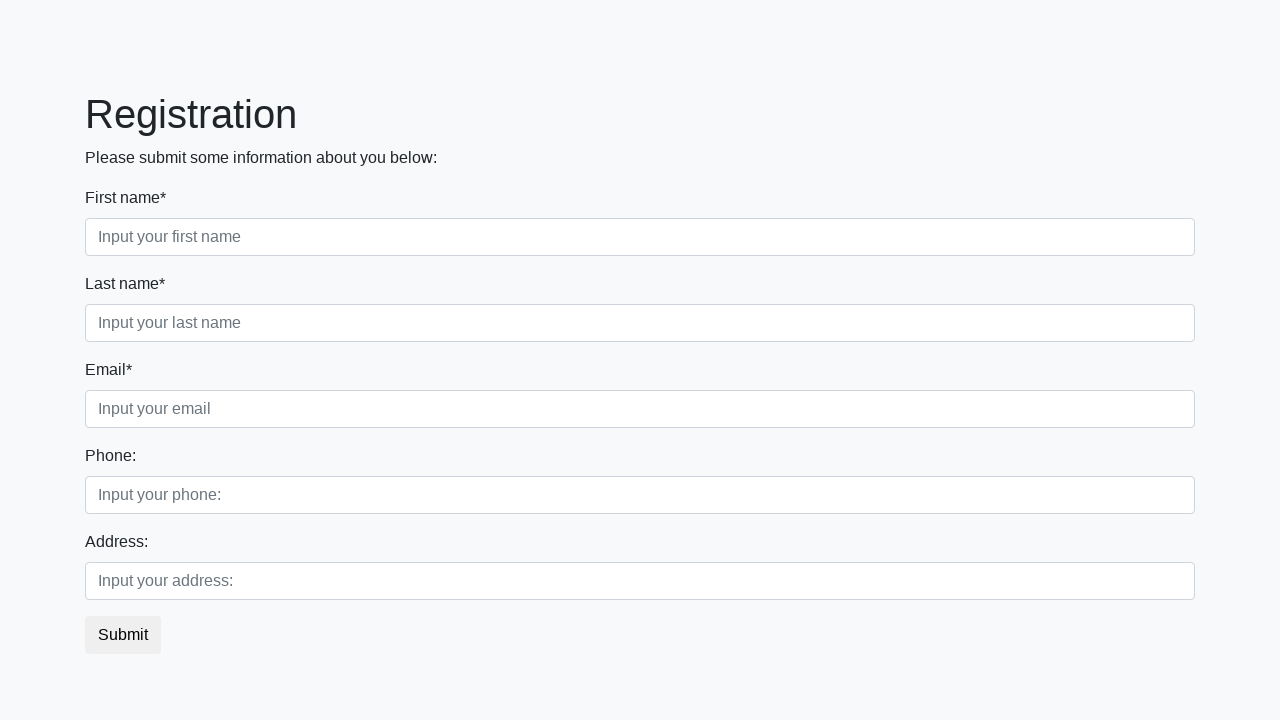

Filled first name field with 'John' on .form-control.first:required
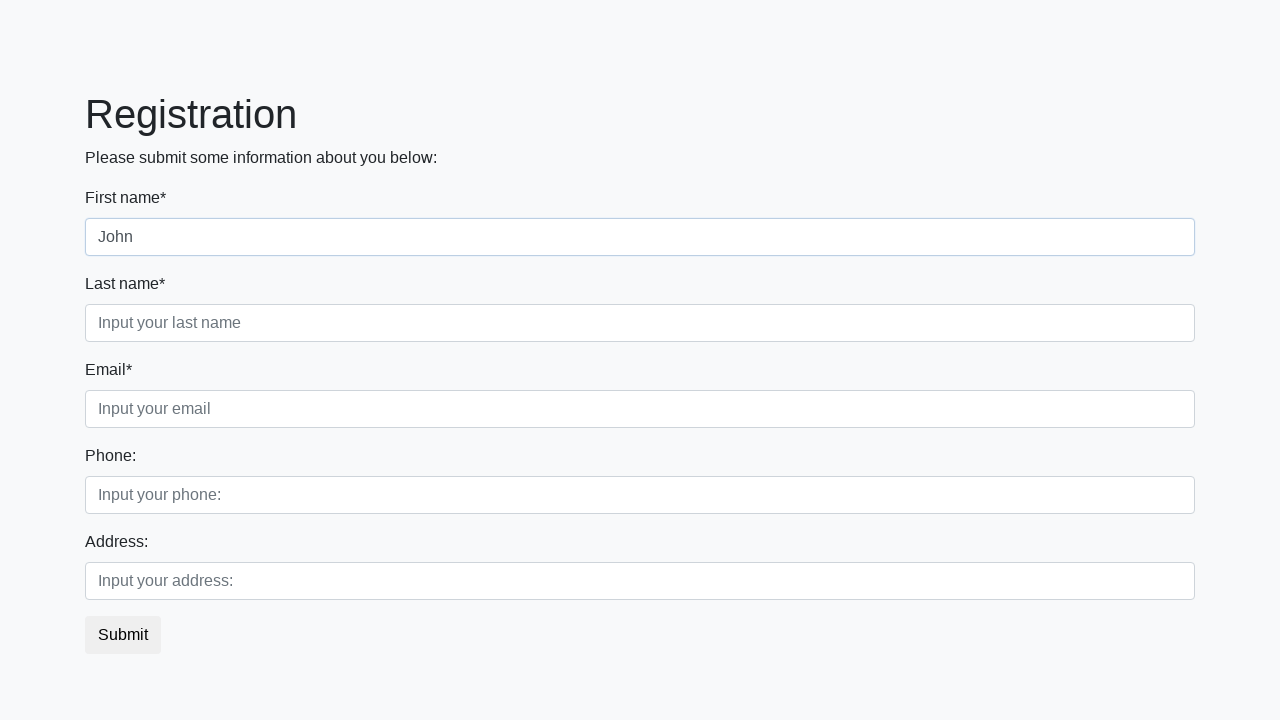

Filled last name field with 'Doe' on .form-control.second:required
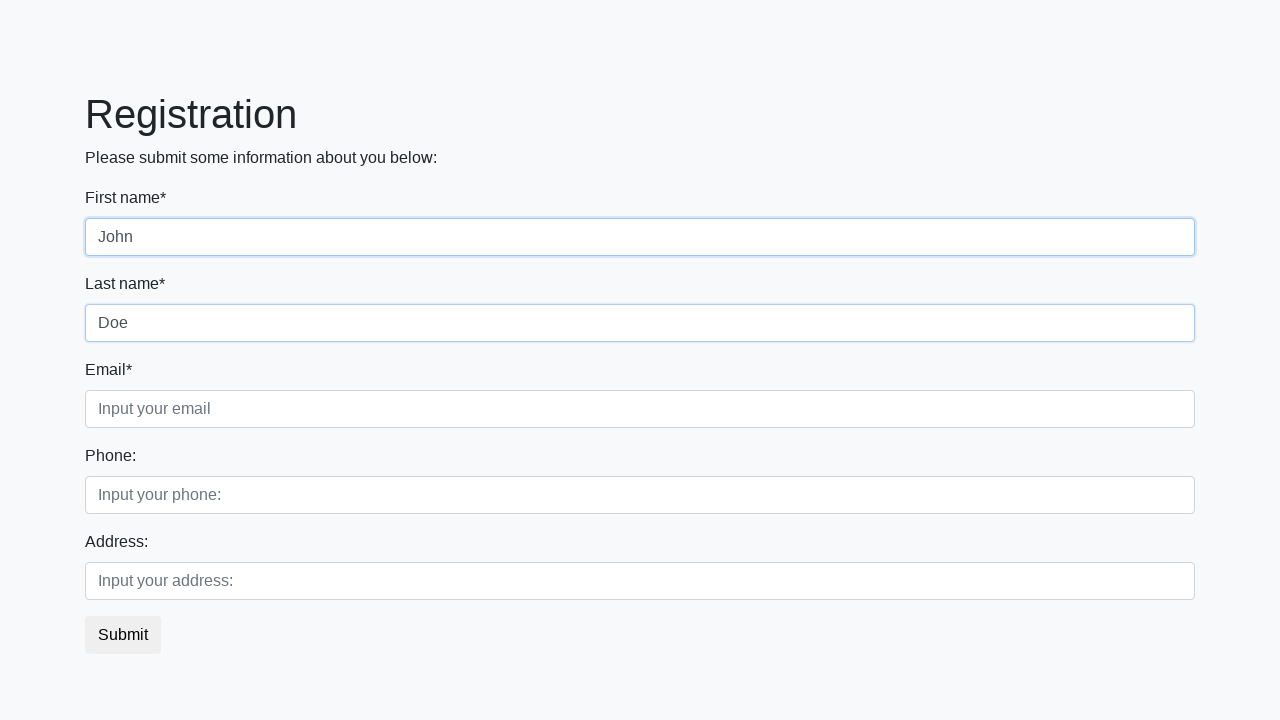

Filled email field with 'johndoe@example.com' on .form-control.third:required
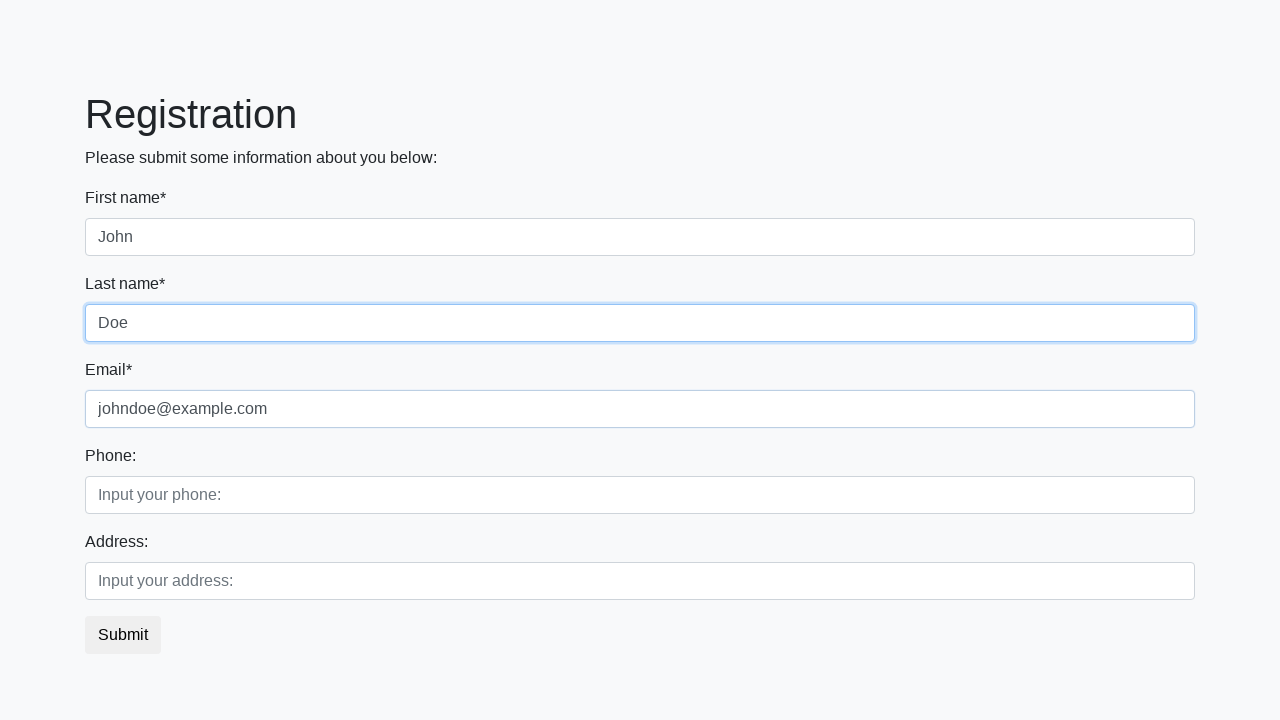

Clicked submit button to register at (123, 635) on button.btn
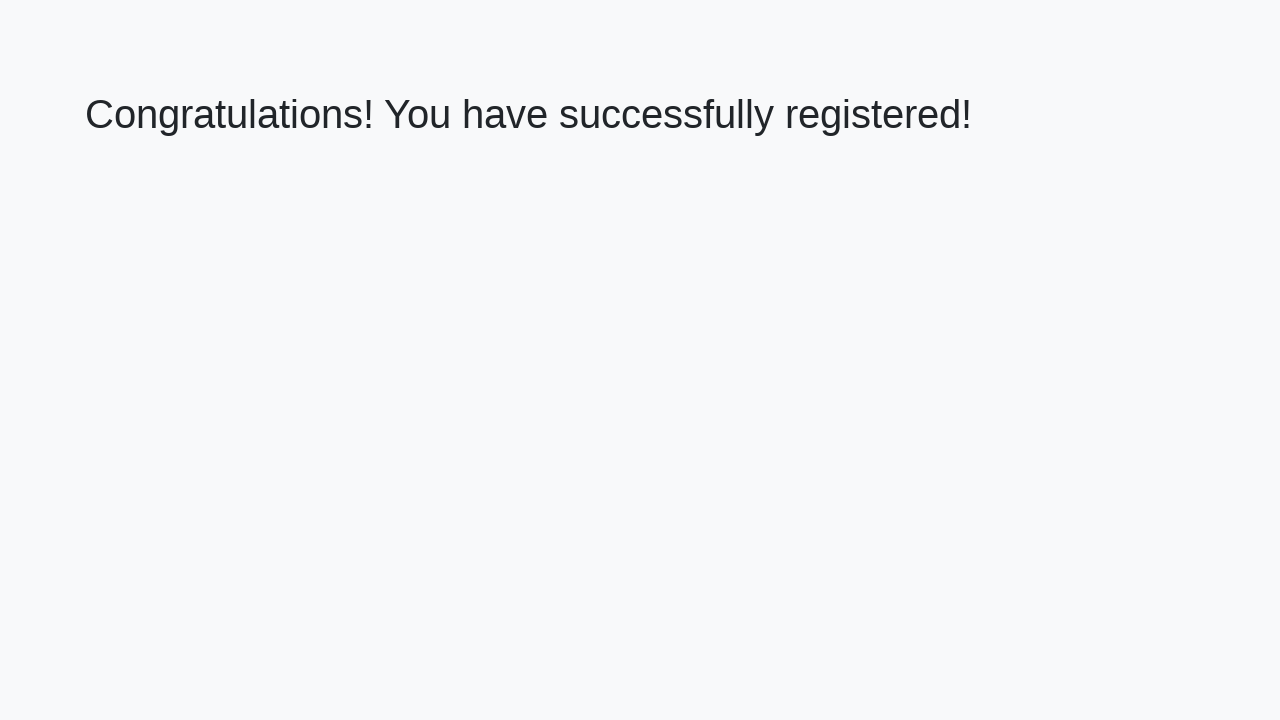

Success message heading loaded
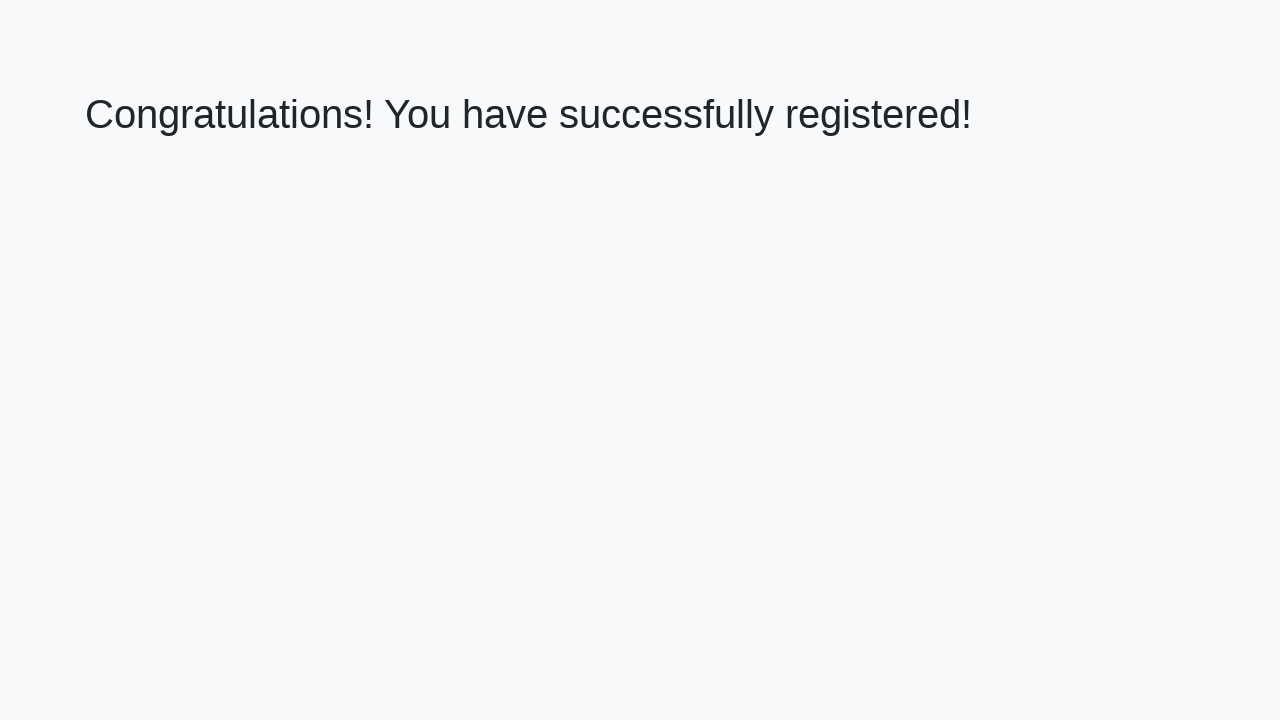

Retrieved success message text
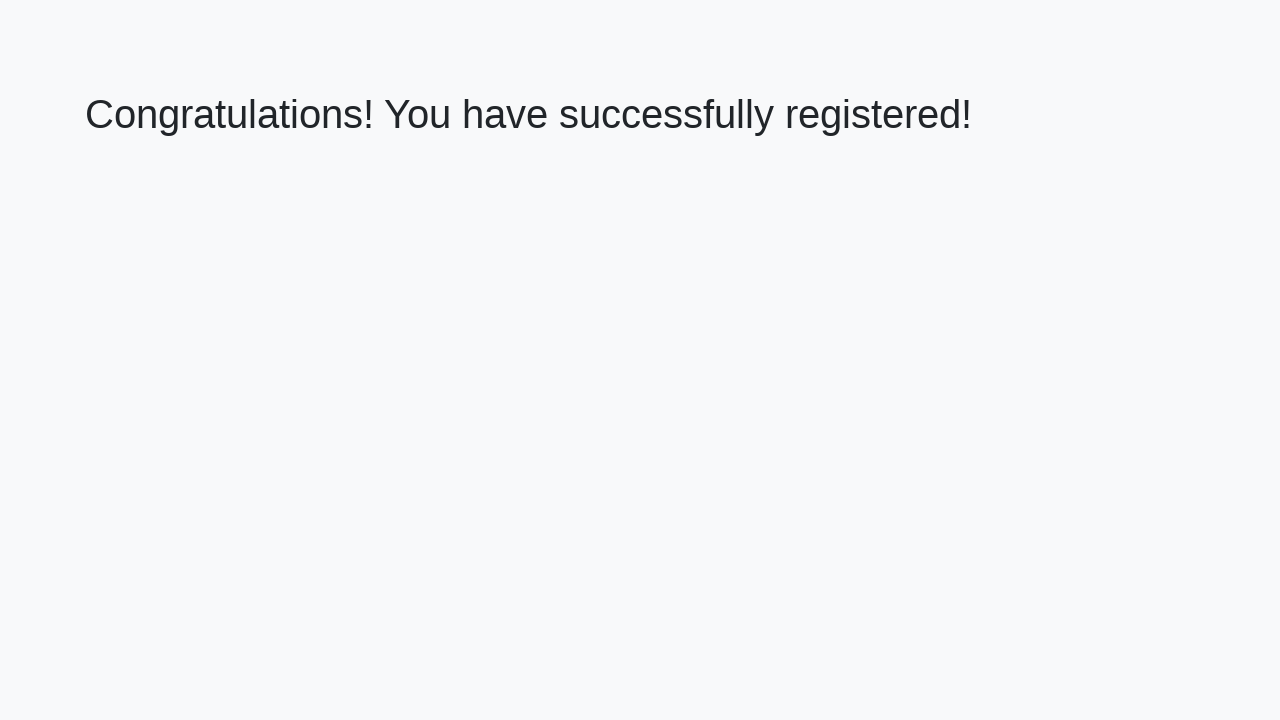

Verified successful registration message
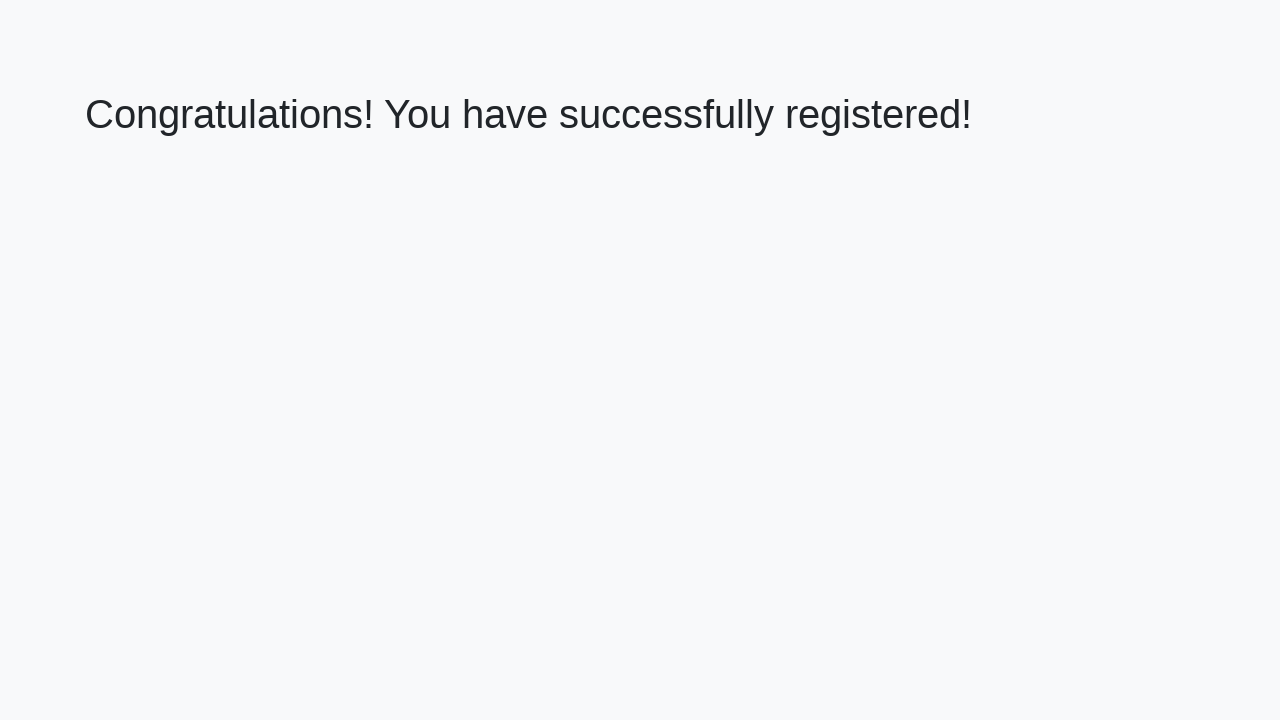

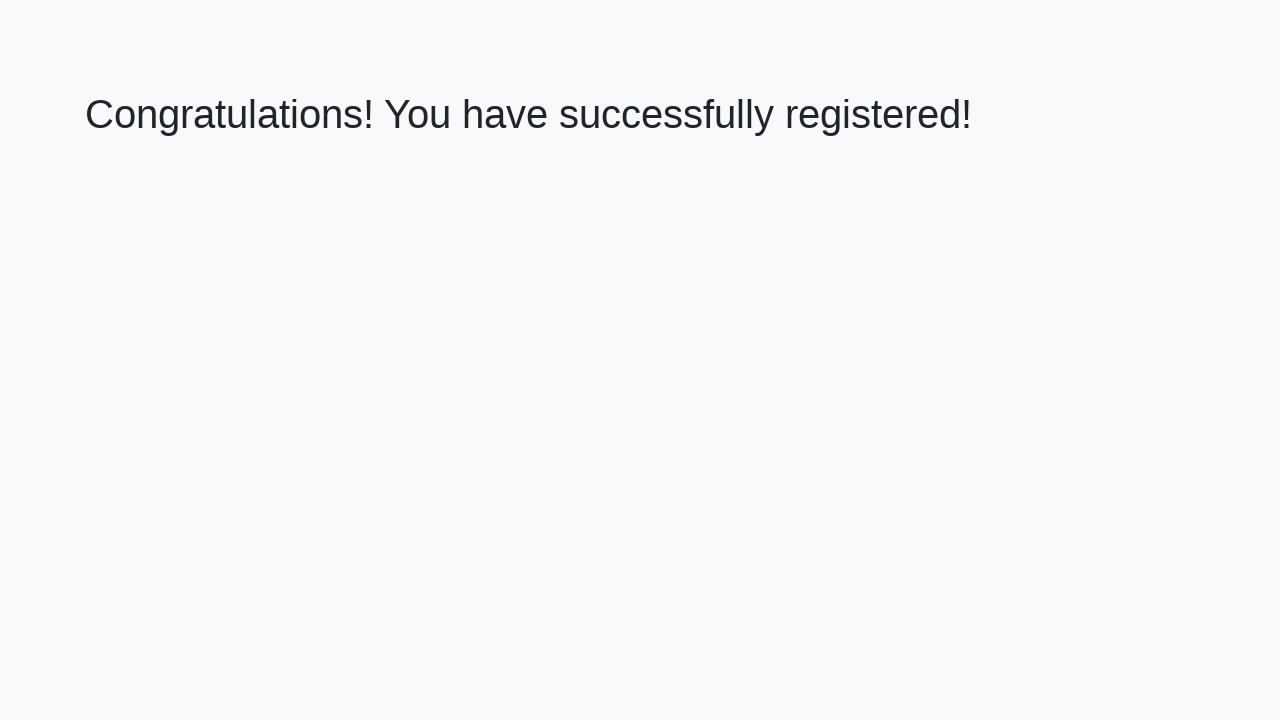